Tests table handling on the Challenging DOM page by navigating to it and interacting with the table structure to verify rows and columns are accessible

Starting URL: https://the-internet.herokuapp.com/

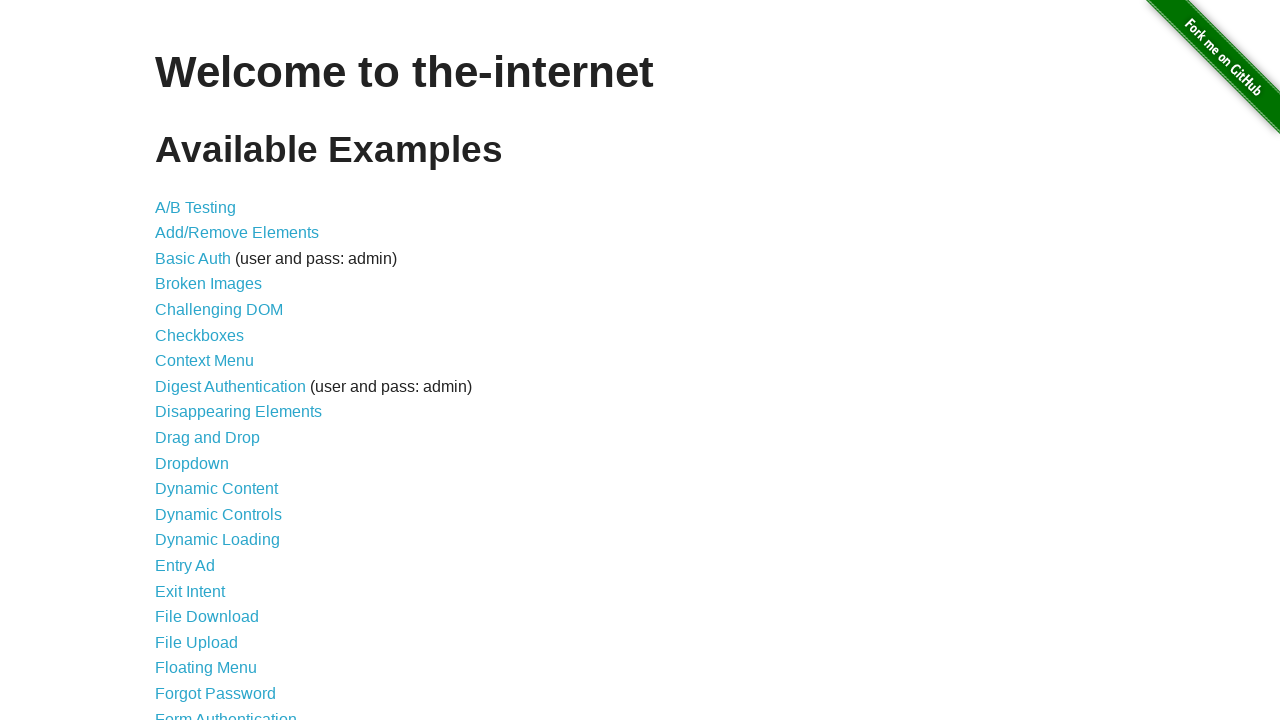

Clicked on the Challenging DOM link at (219, 310) on a[href='/challenging_dom']
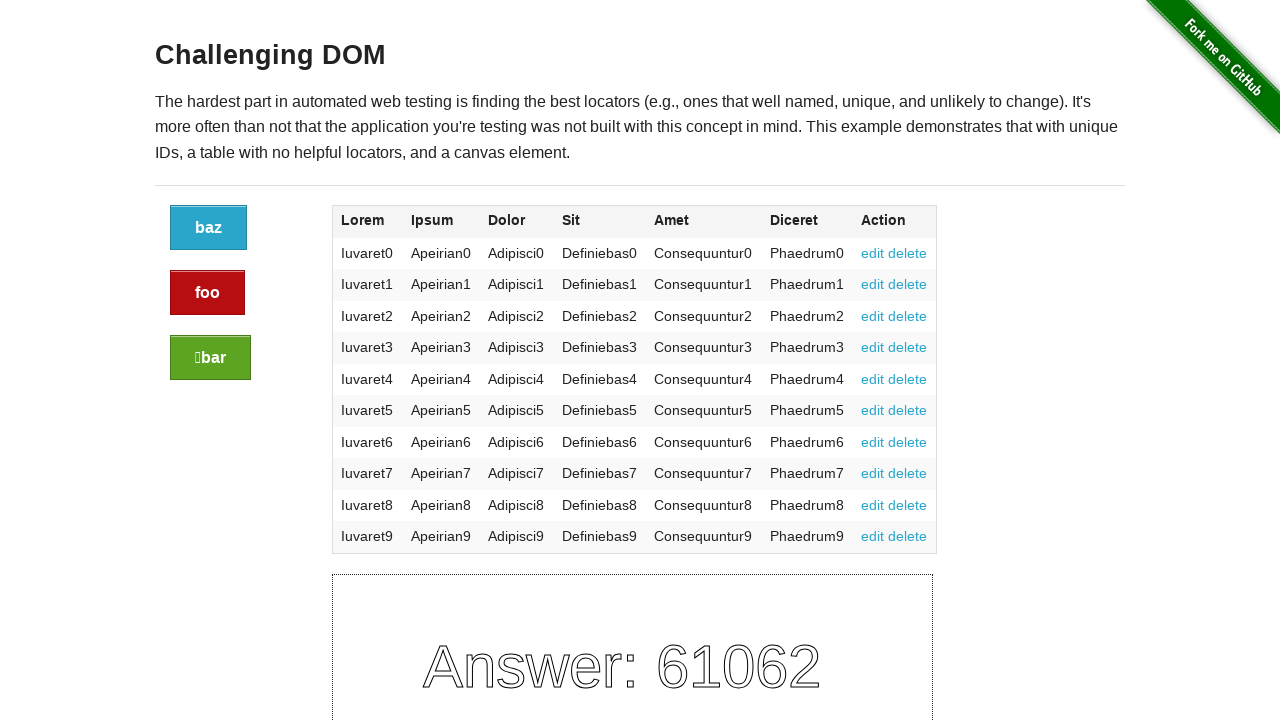

Table loaded and became visible
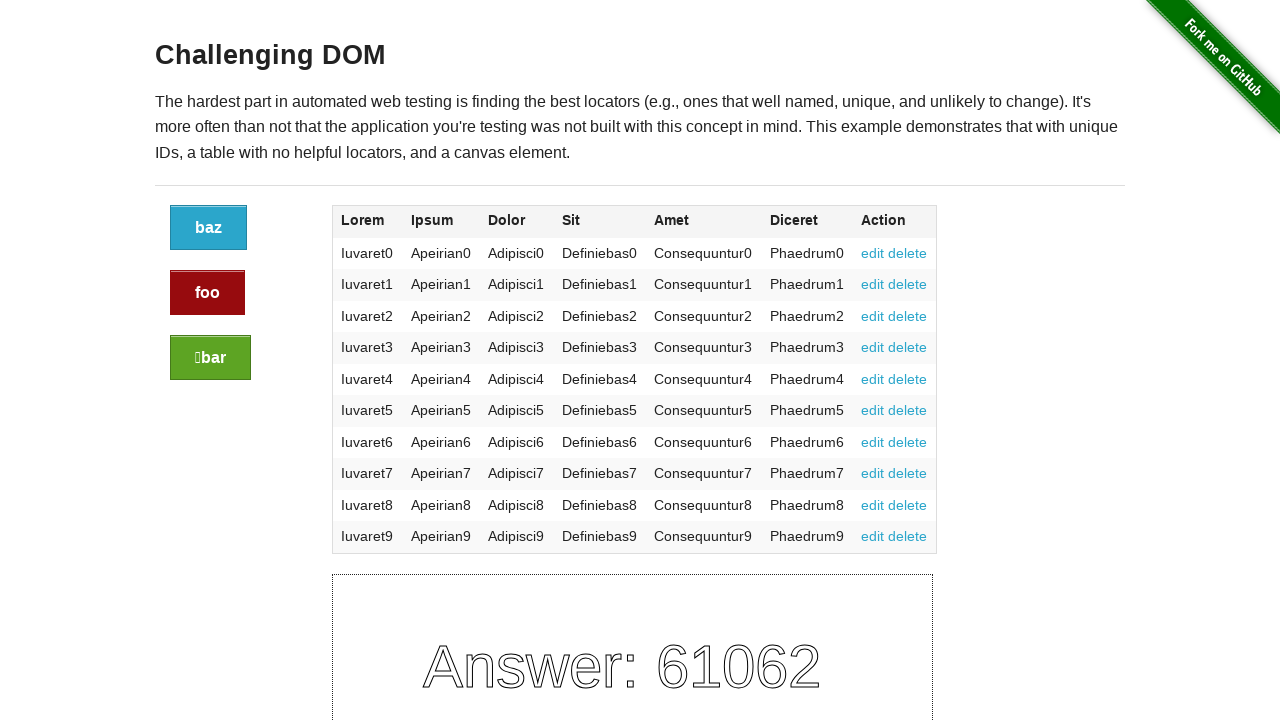

Located the table element
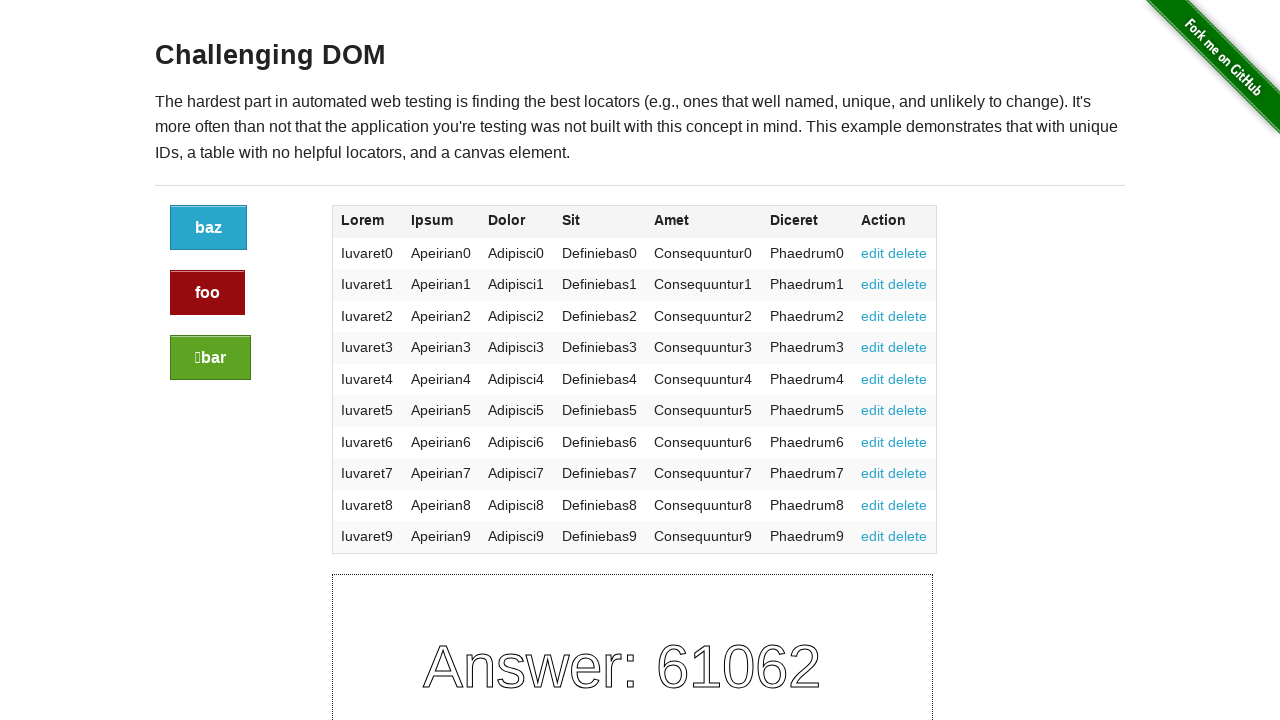

Retrieved all table rows: 11 rows found
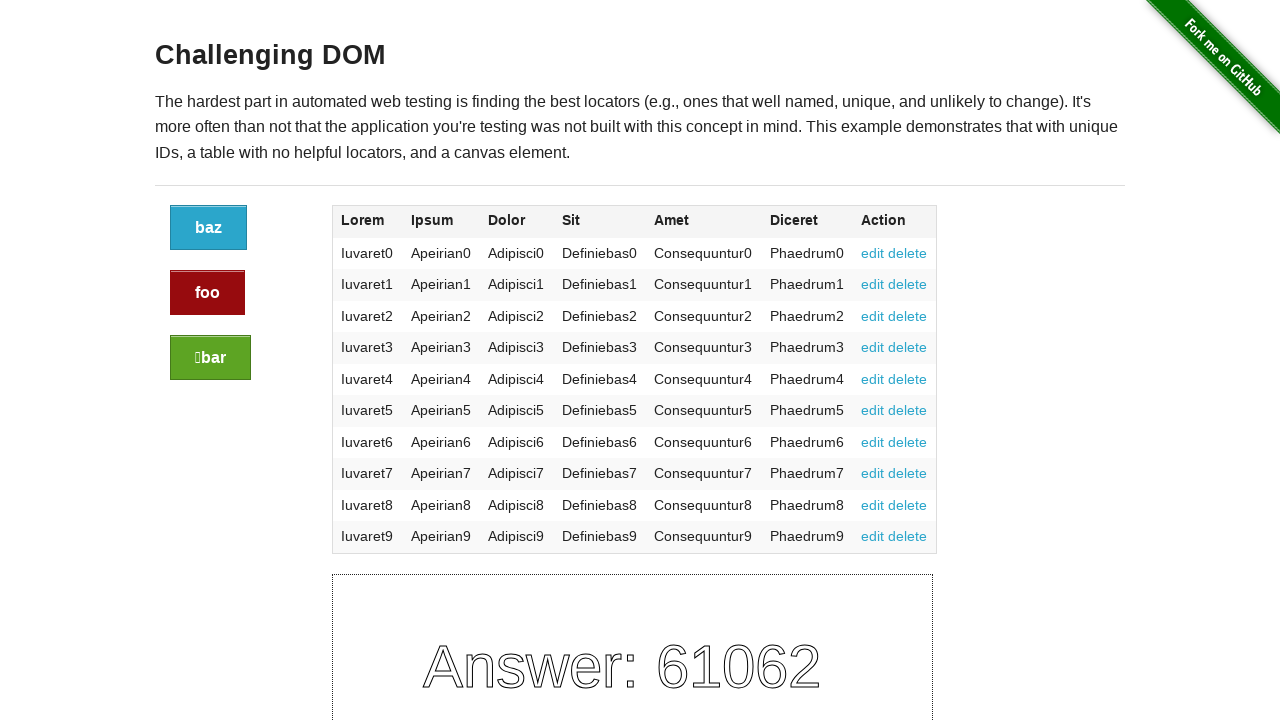

Verified table has at least one row
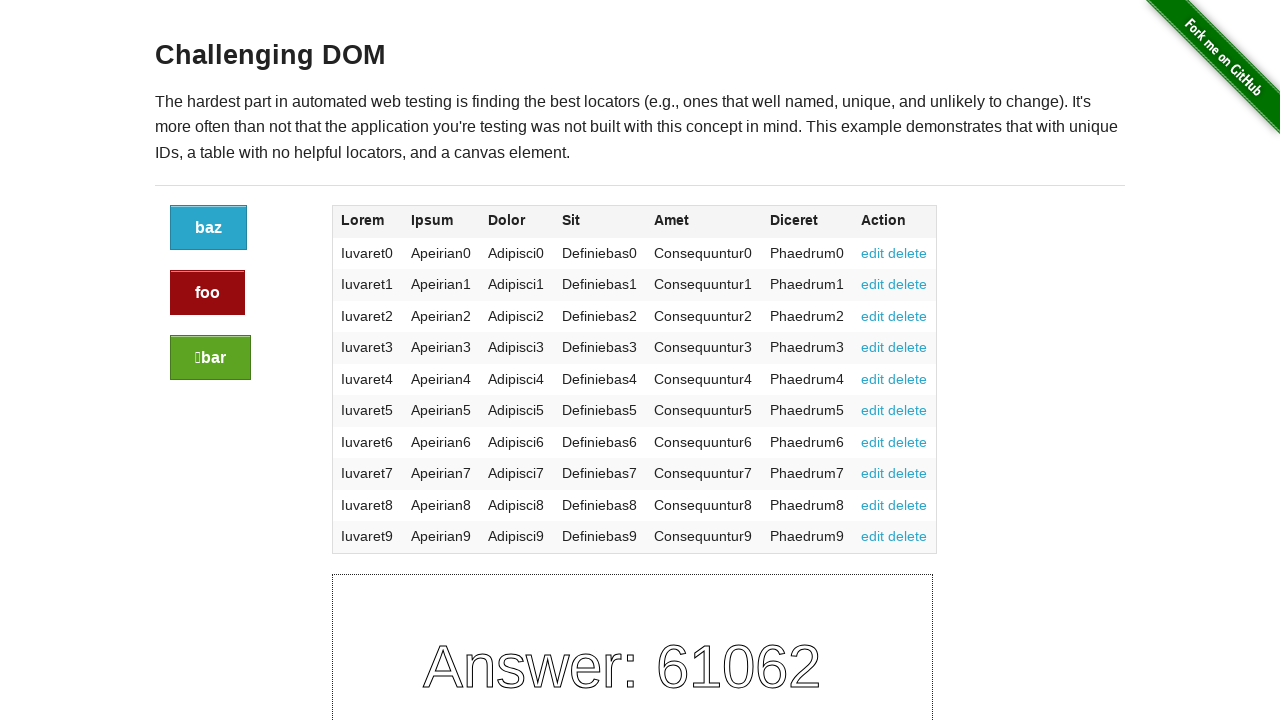

Verified row 1 has 0 accessible cells
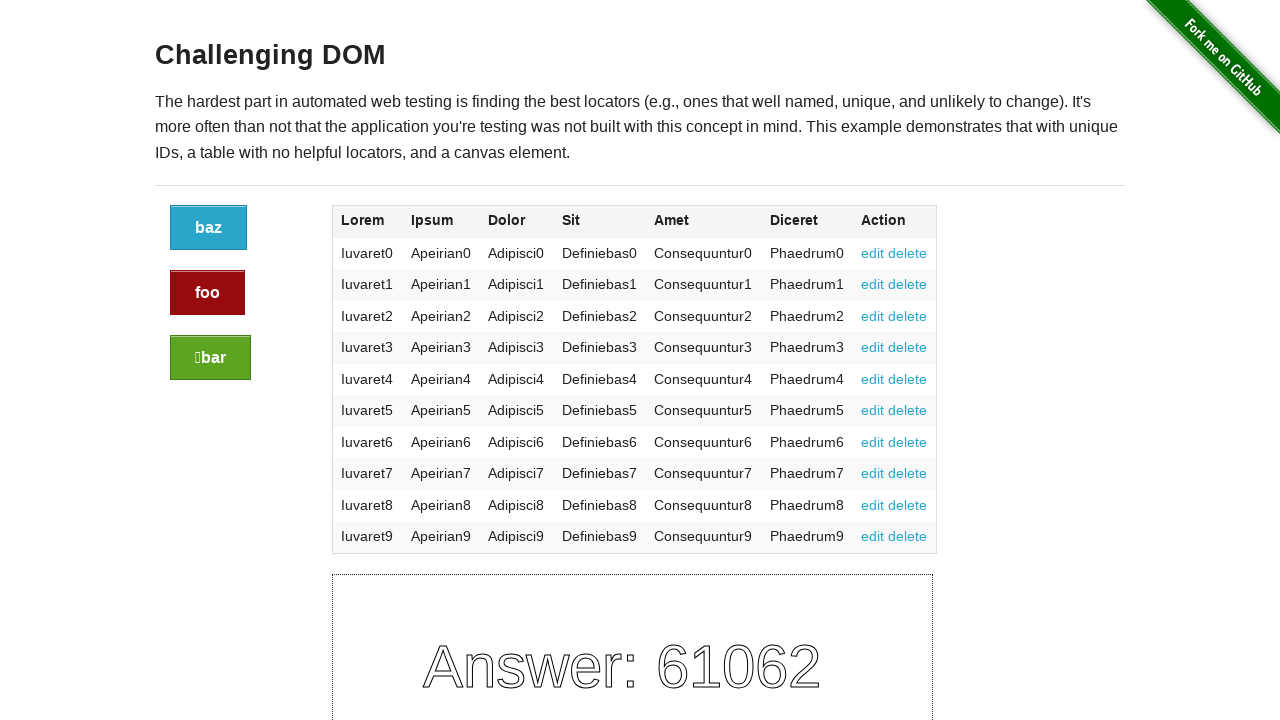

Verified row 2 has 7 accessible cells
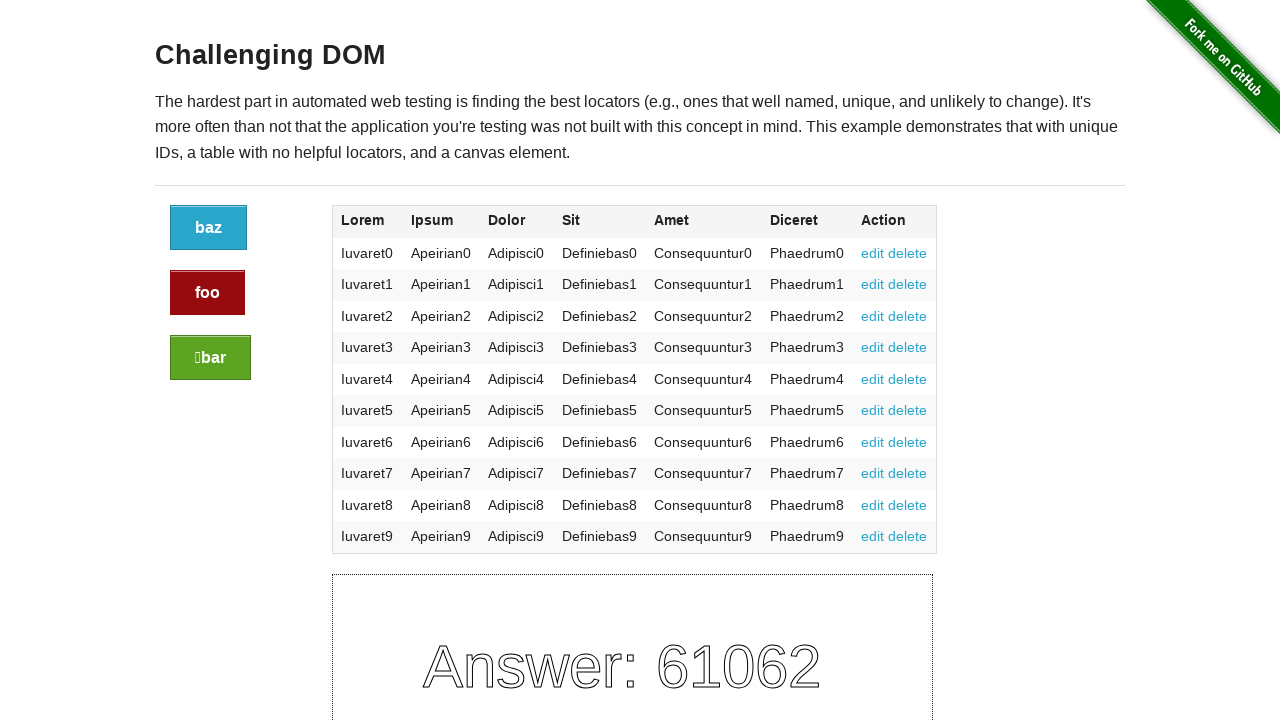

Verified row 3 has 7 accessible cells
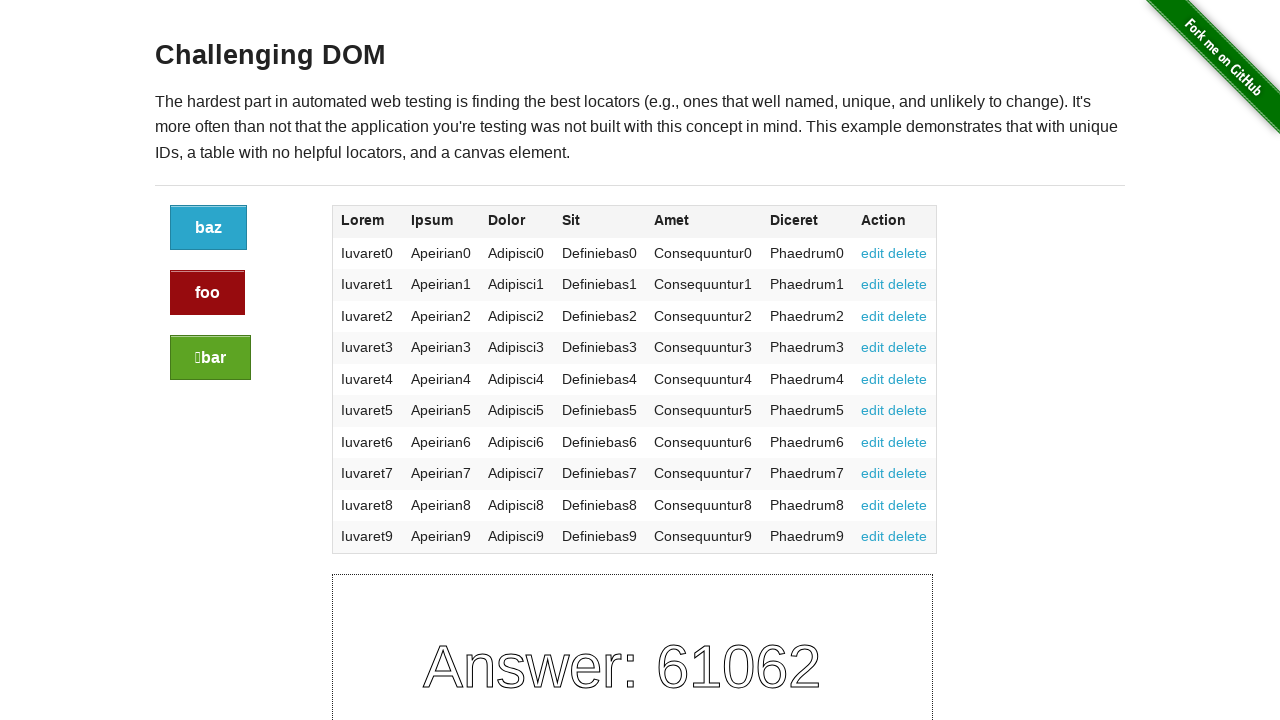

Verified row 4 has 7 accessible cells
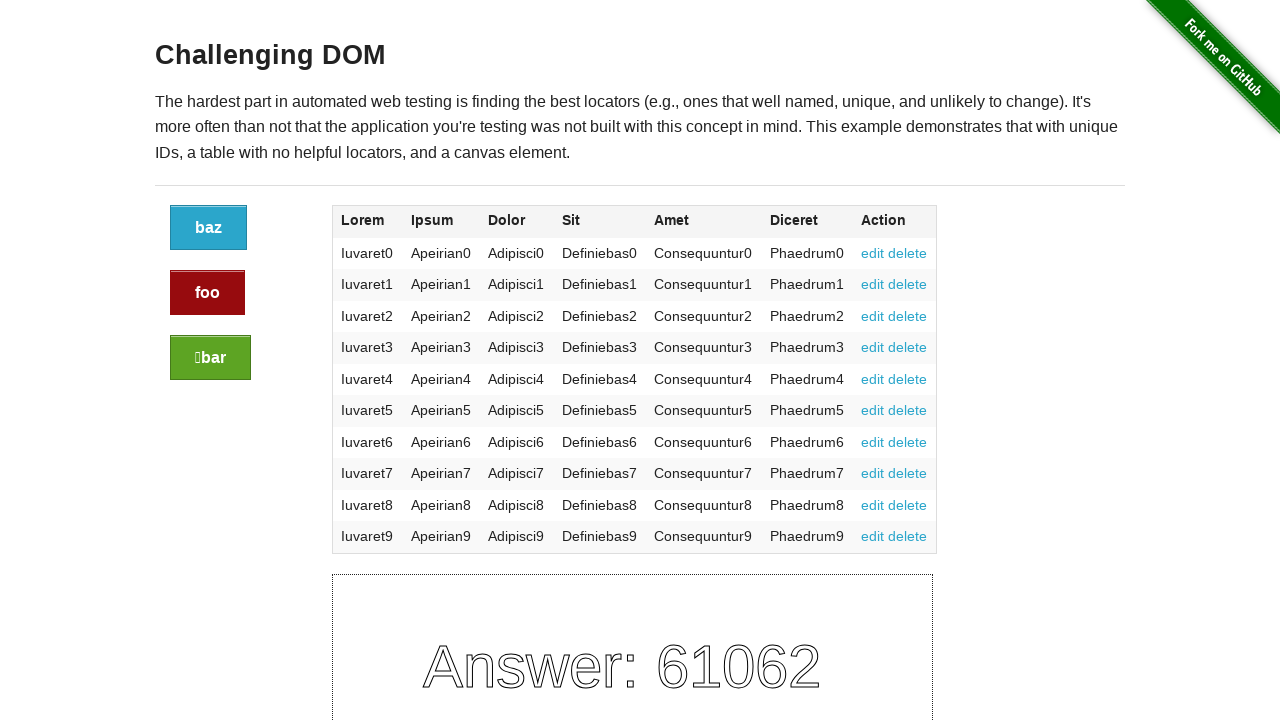

Verified row 5 has 7 accessible cells
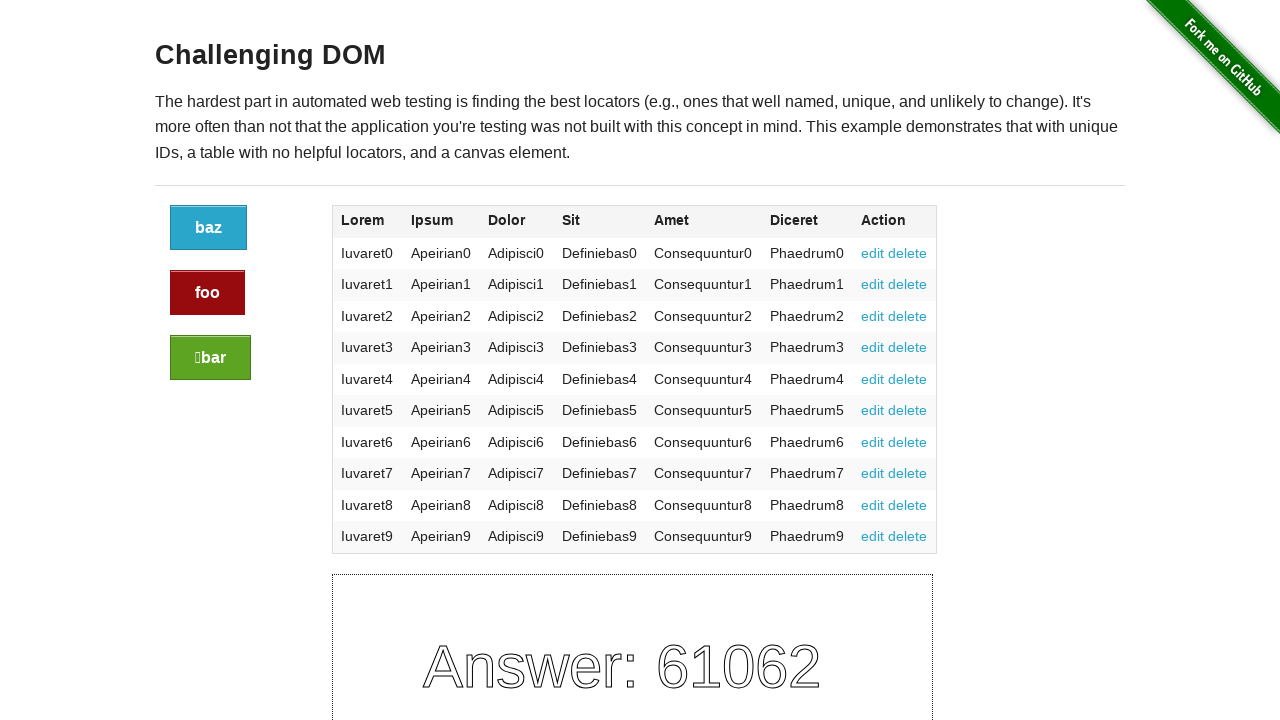

Verified row 6 has 7 accessible cells
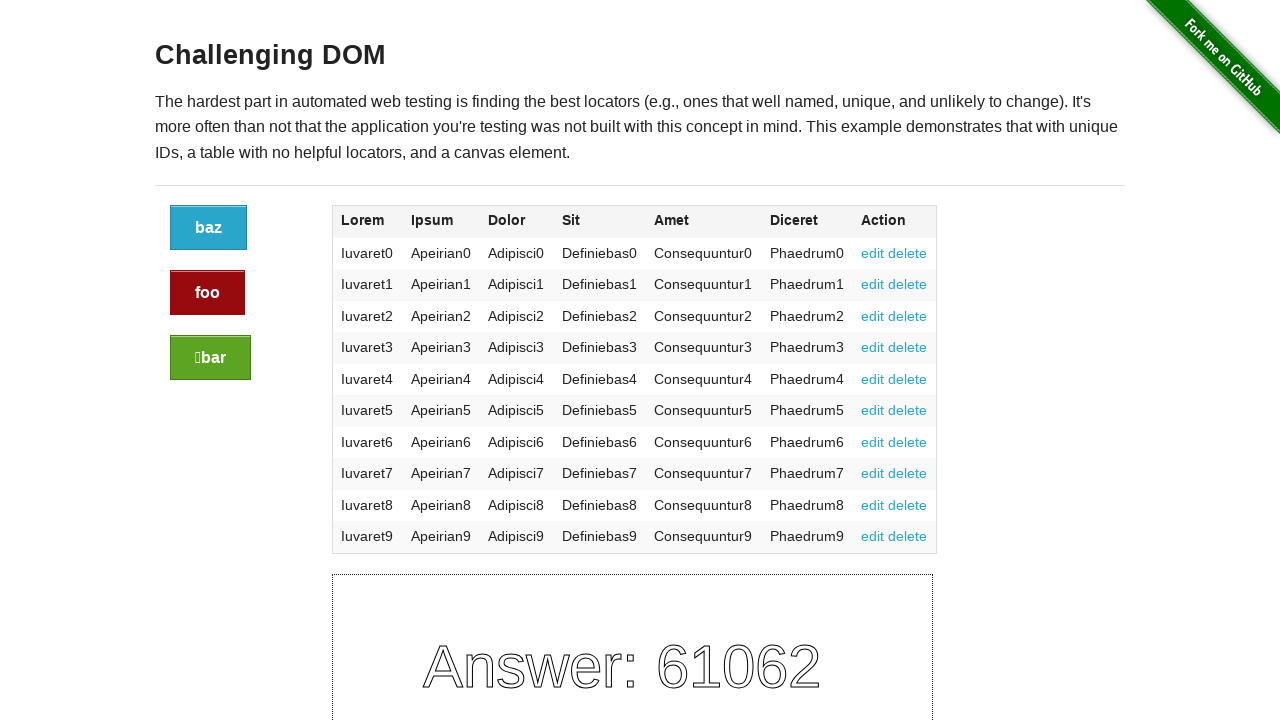

Verified row 7 has 7 accessible cells
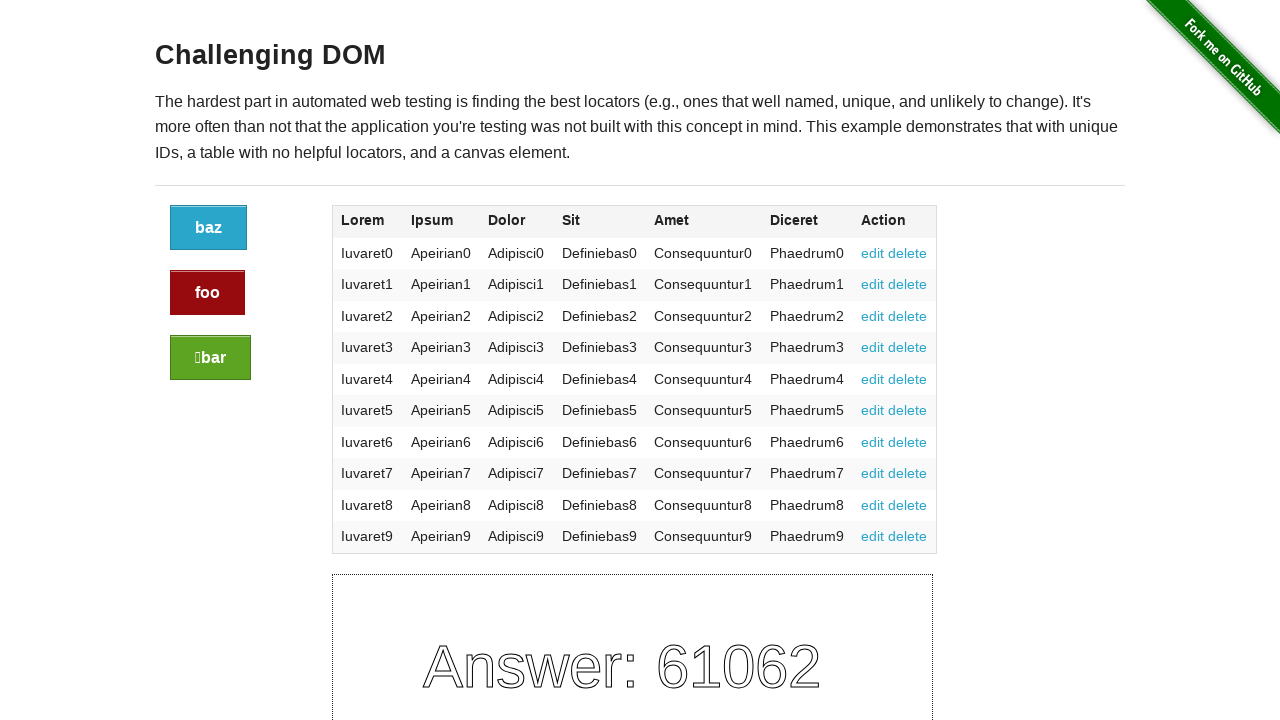

Verified row 8 has 7 accessible cells
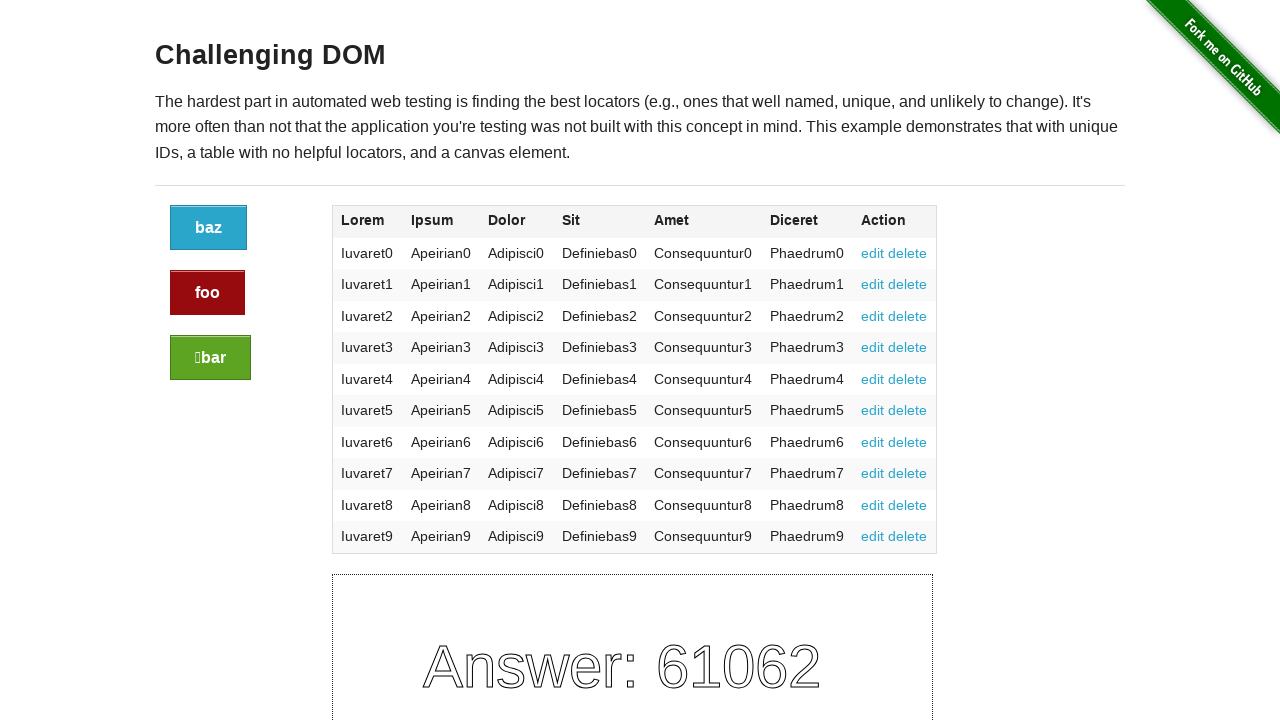

Verified row 9 has 7 accessible cells
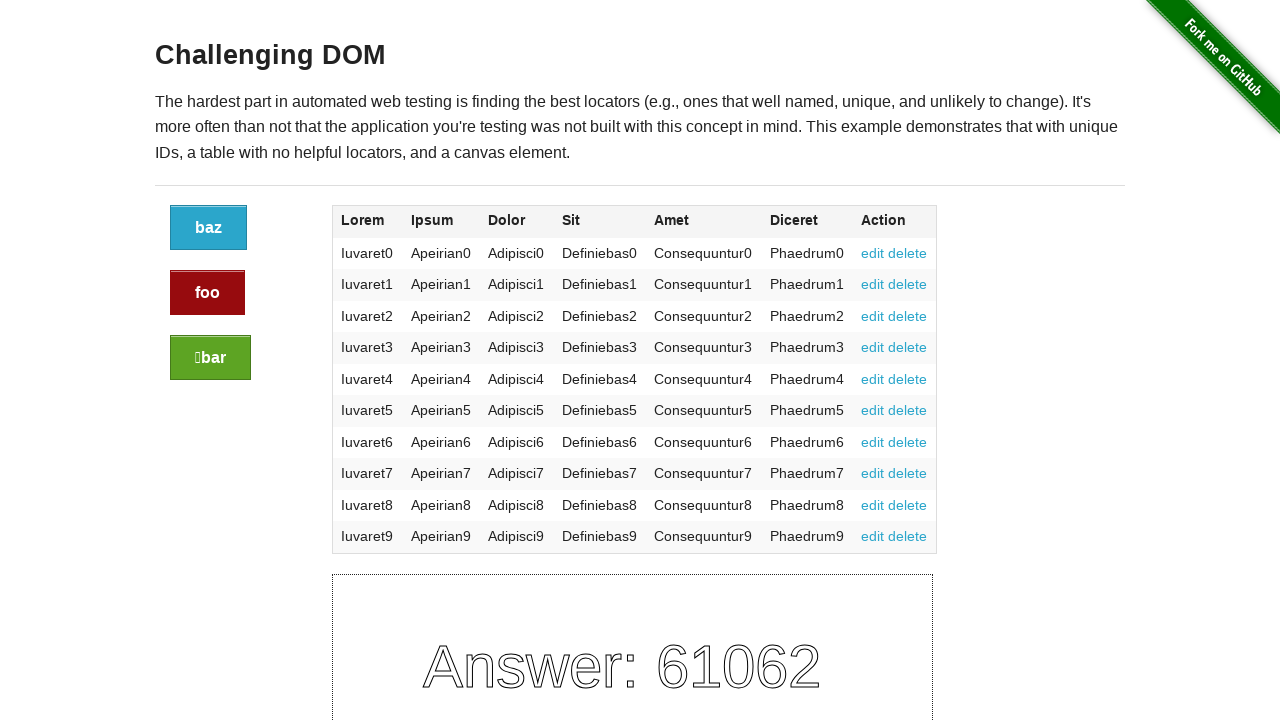

Verified row 10 has 7 accessible cells
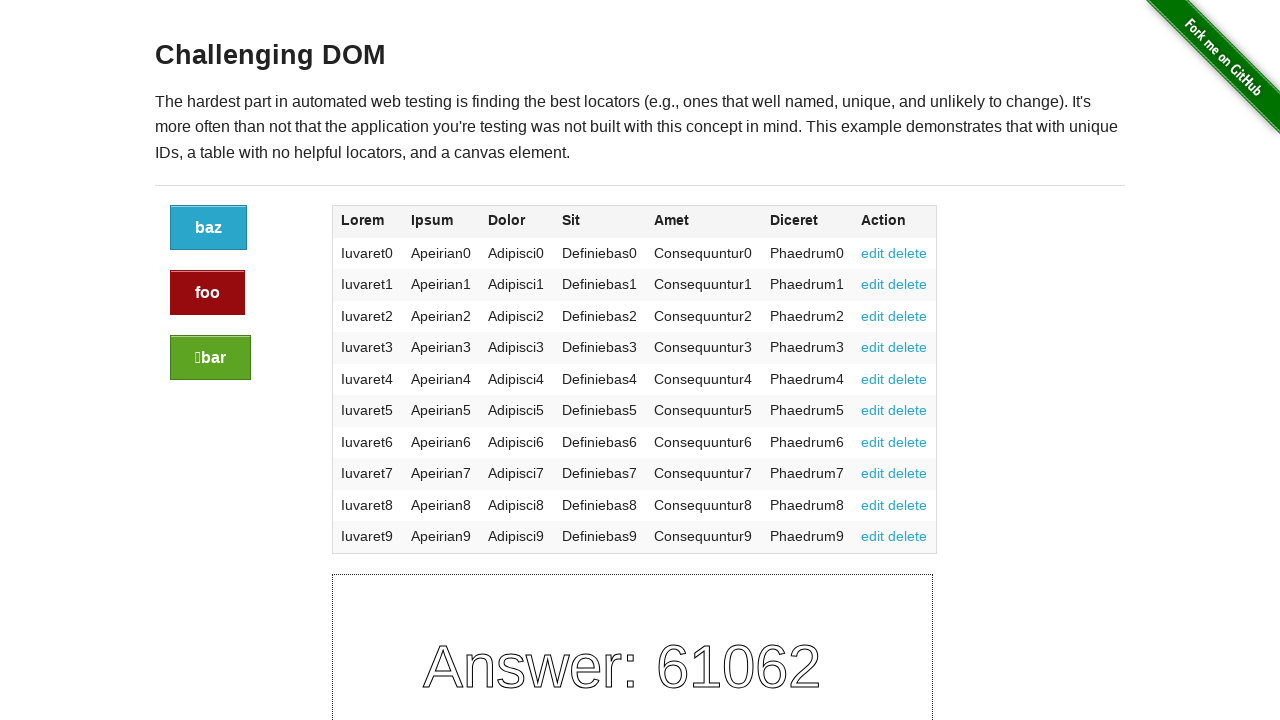

Verified row 11 has 7 accessible cells
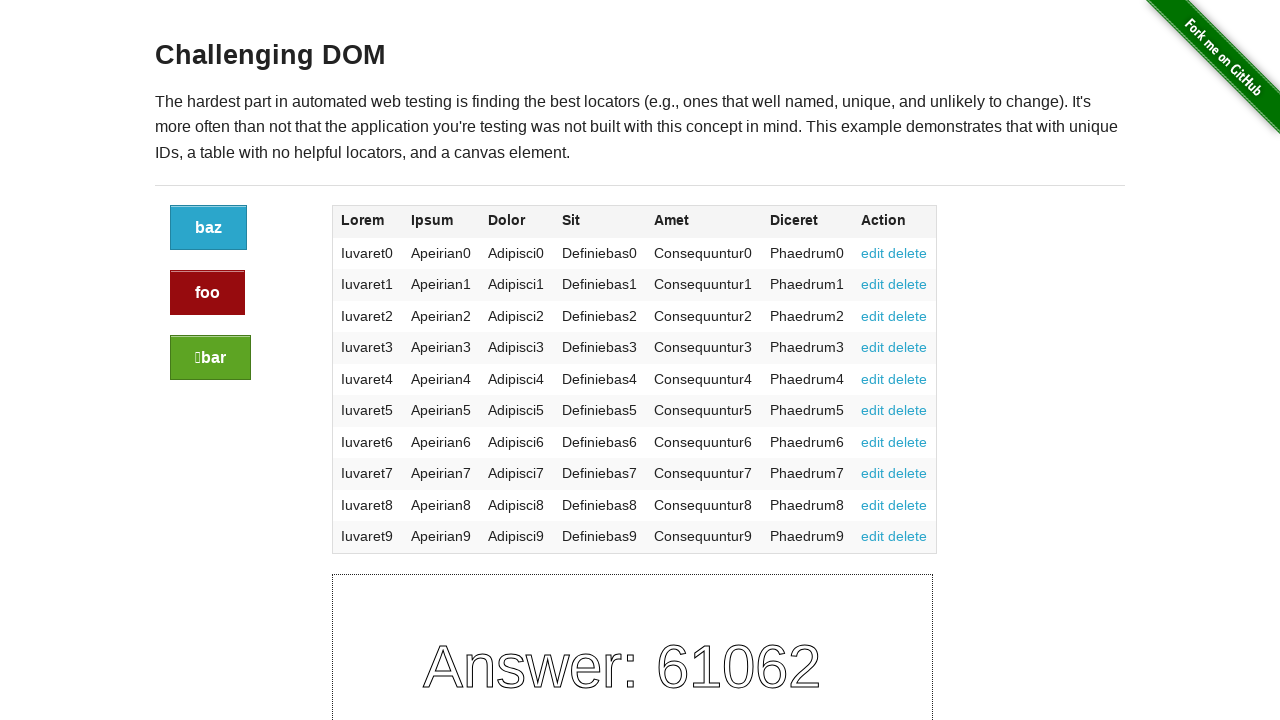

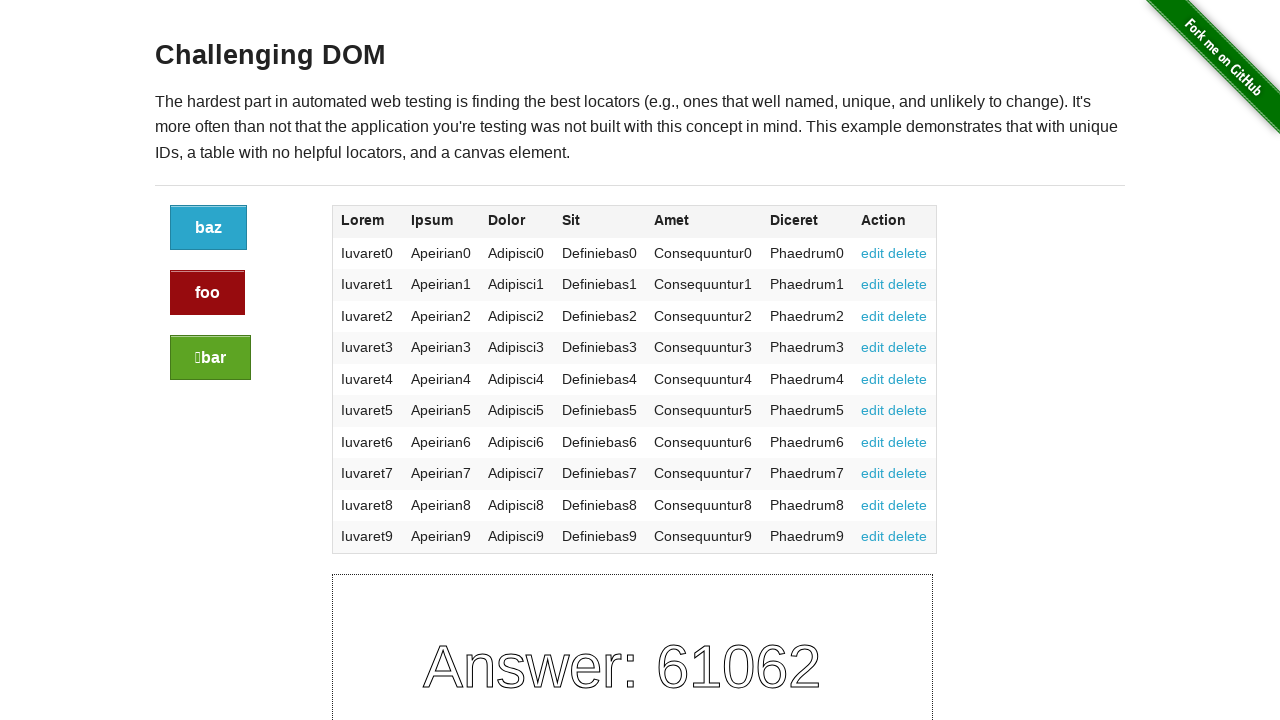